Tests the search functionality on Python.org by entering a search query "pycon" and submitting the search form

Starting URL: http://www.python.org

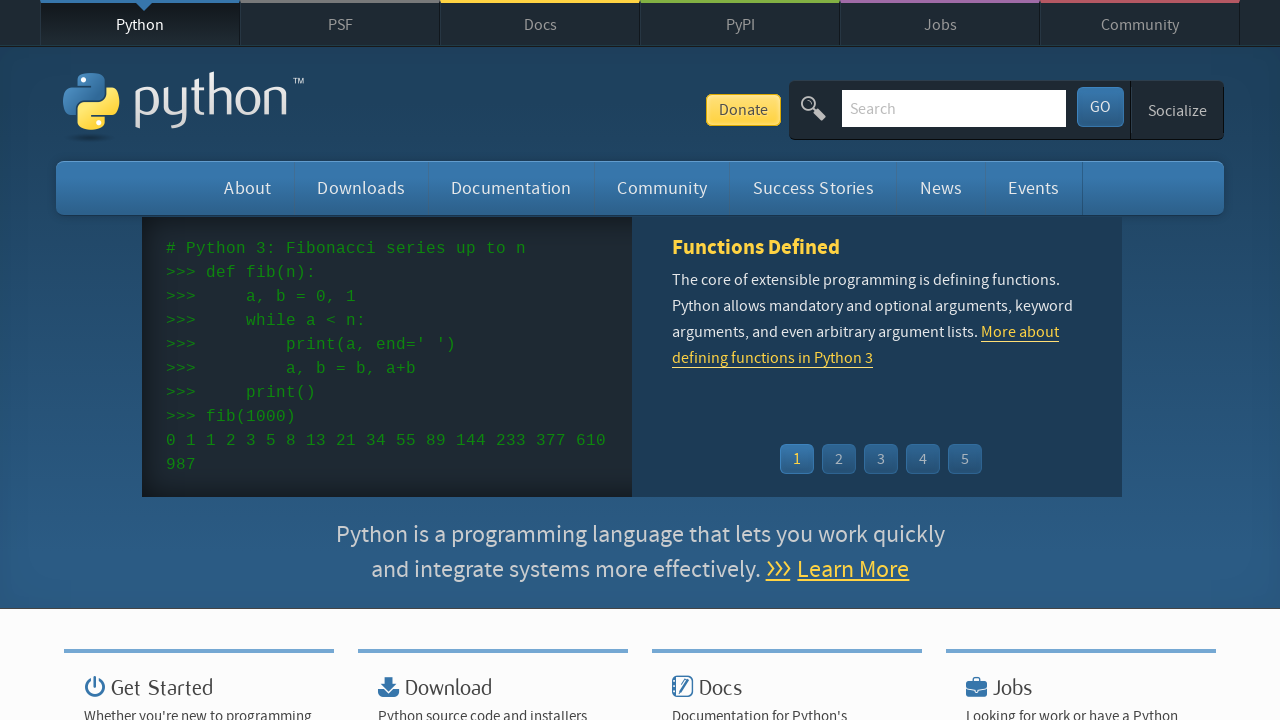

Filled search box with 'pycon' query on input[name='q']
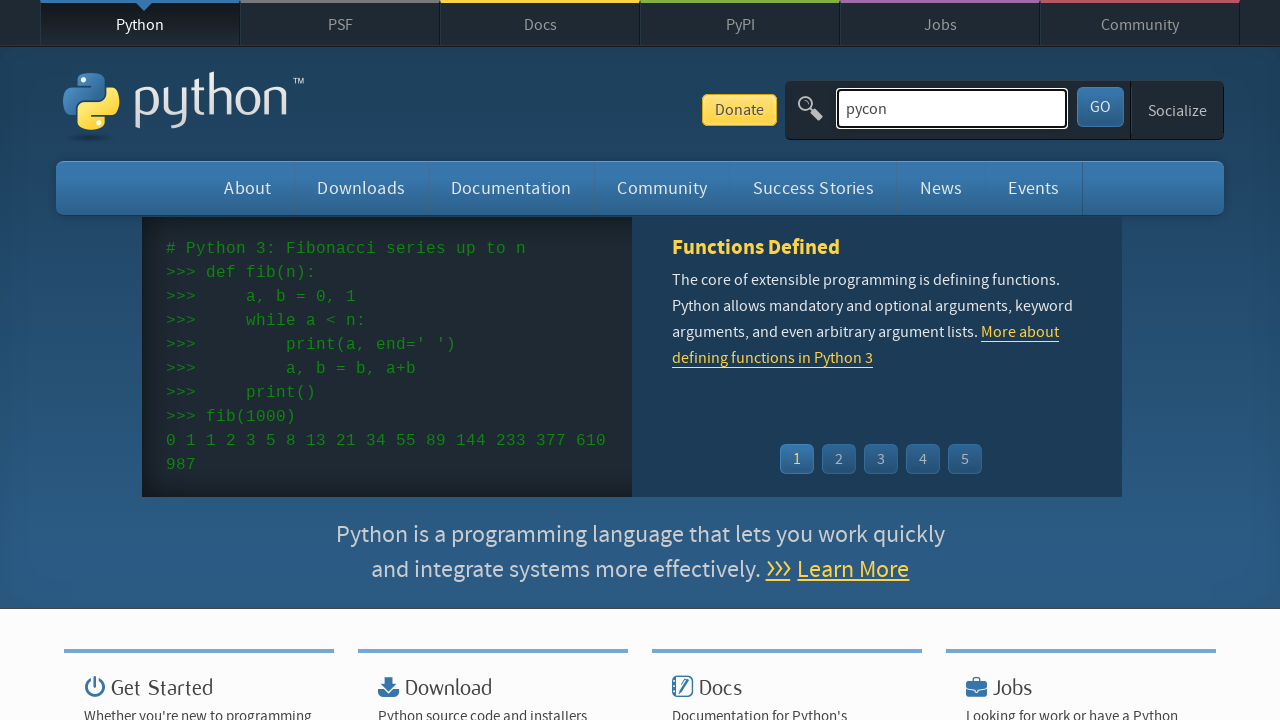

Pressed Enter to submit search form on input[name='q']
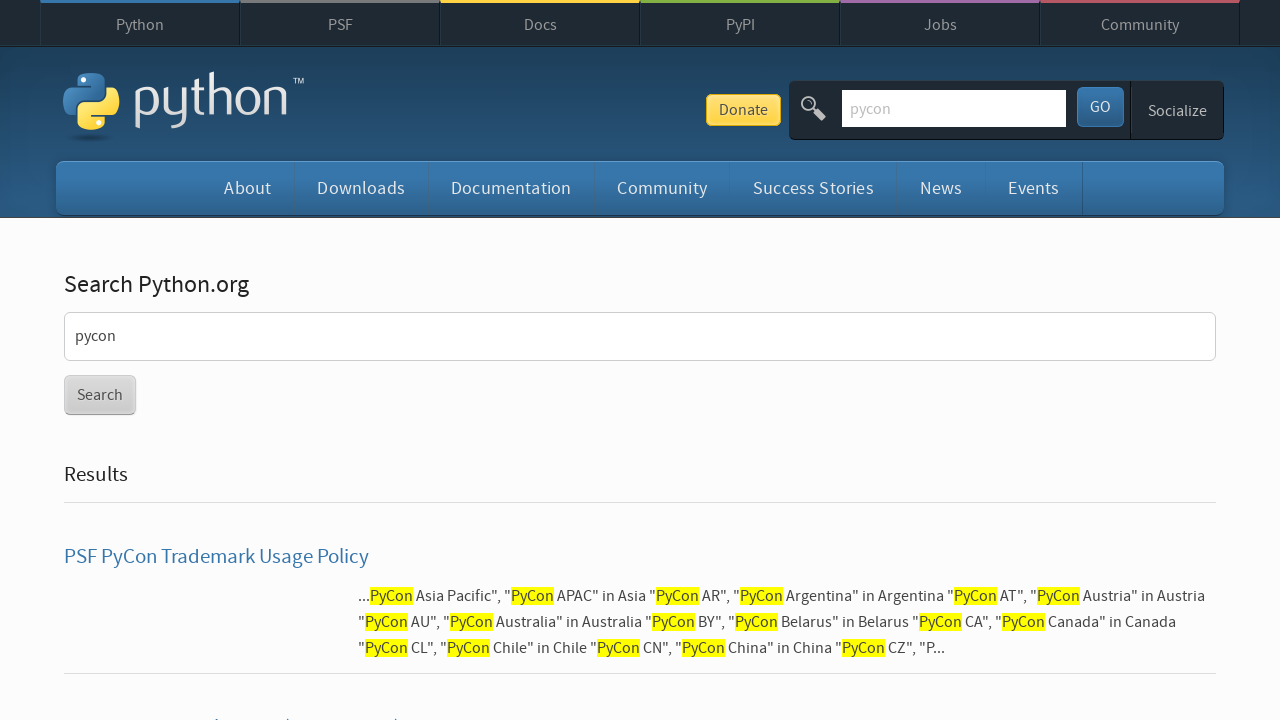

Search results page loaded
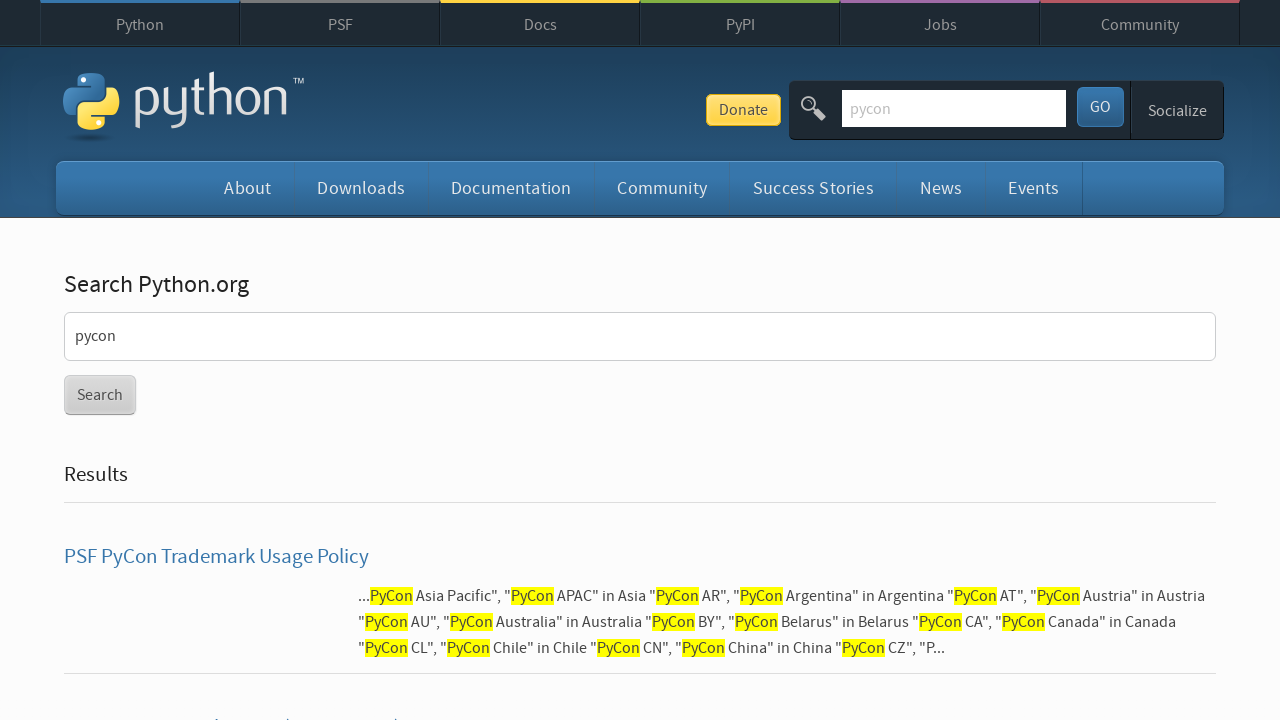

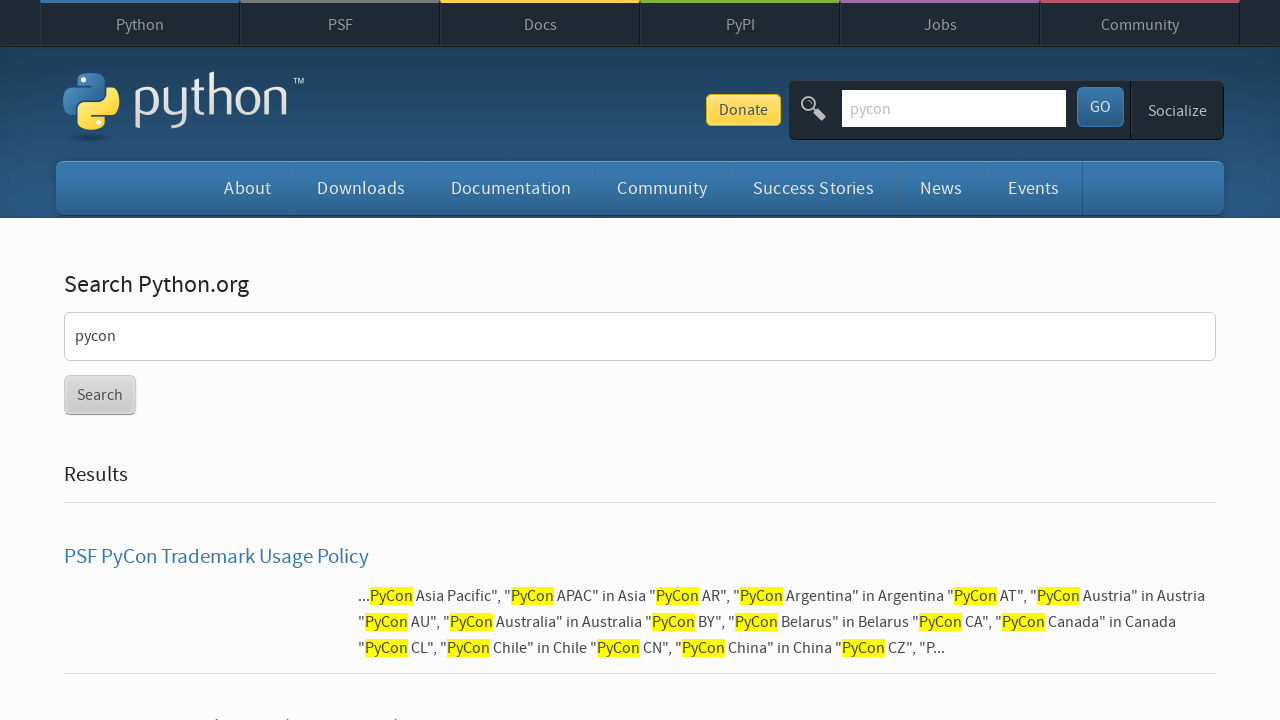